Demonstrates finding form elements using XPath locators on a practice form page

Starting URL: https://demoqa.com/automation-practice-form

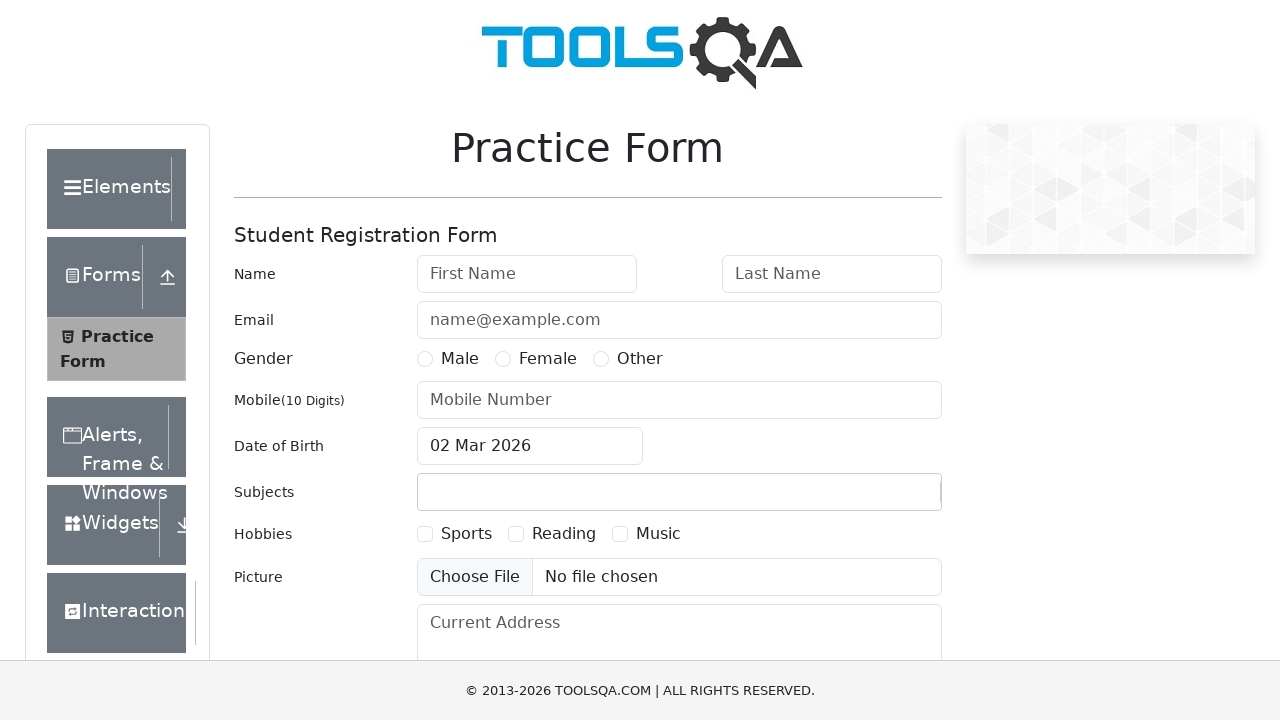

Waited for firstName input field with placeholder 'First Name' to be present
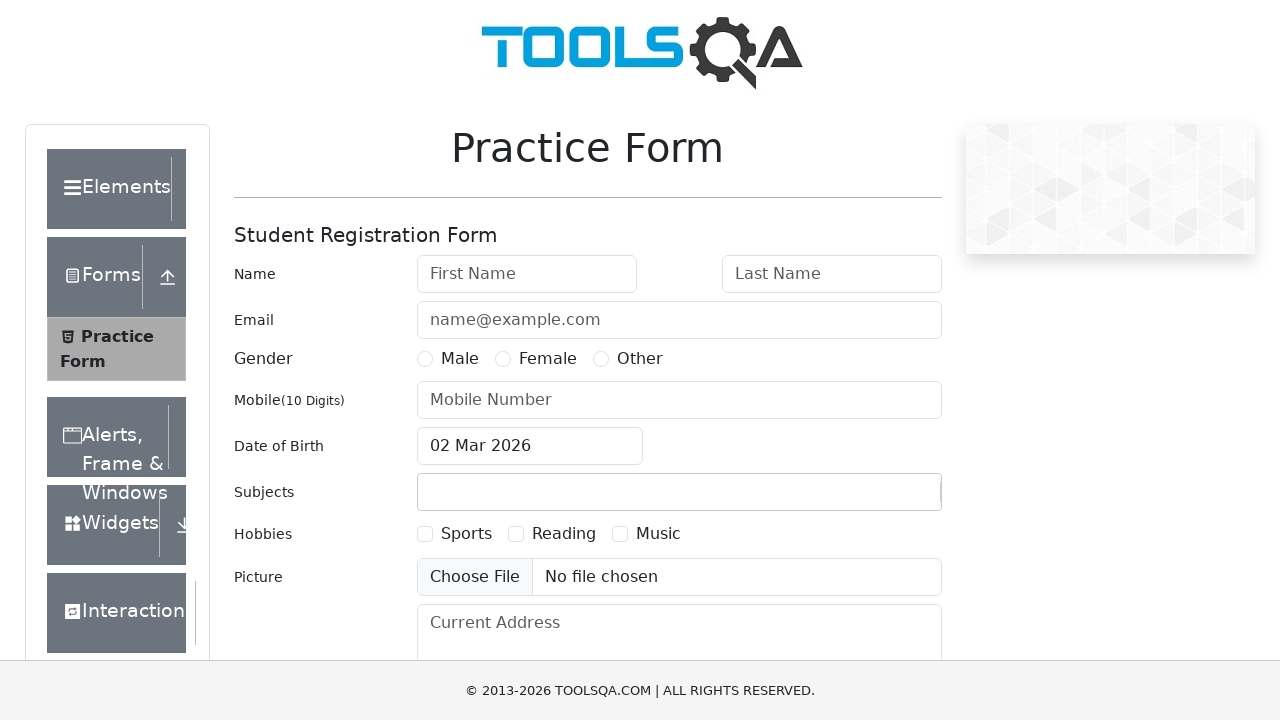

Located firstName input field using XPath with ID attribute
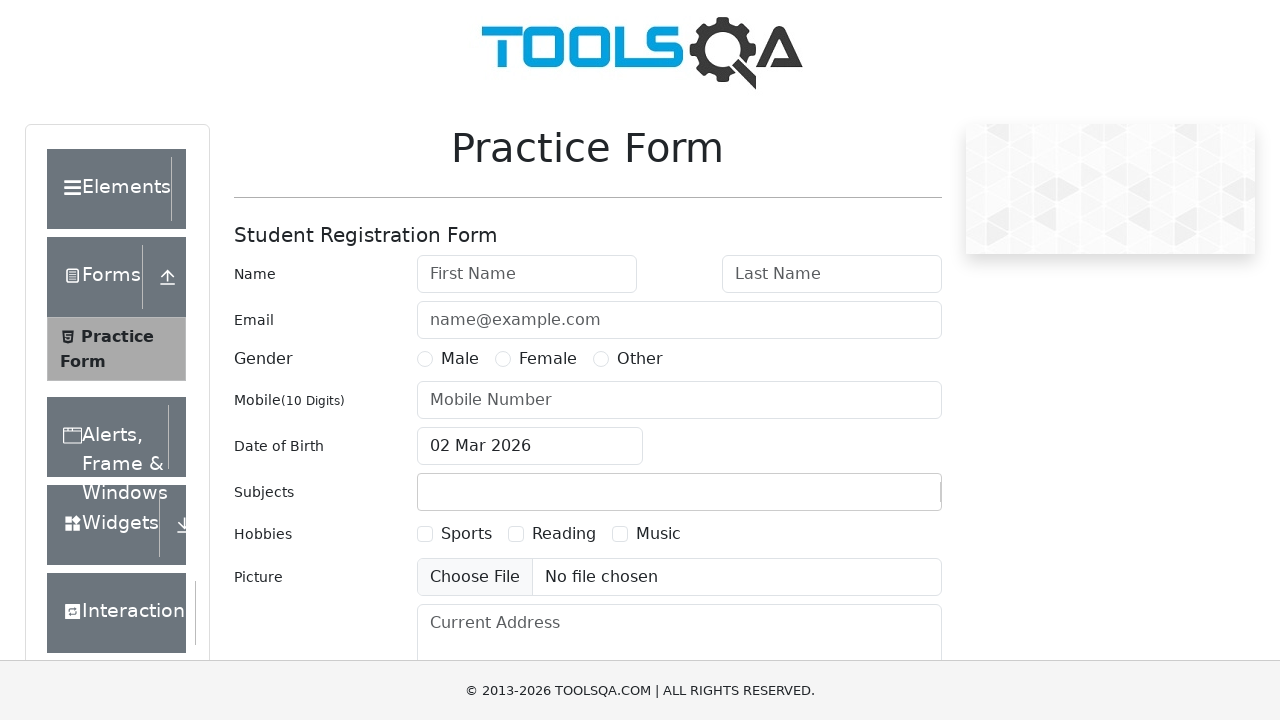

Verified firstName input field is visible
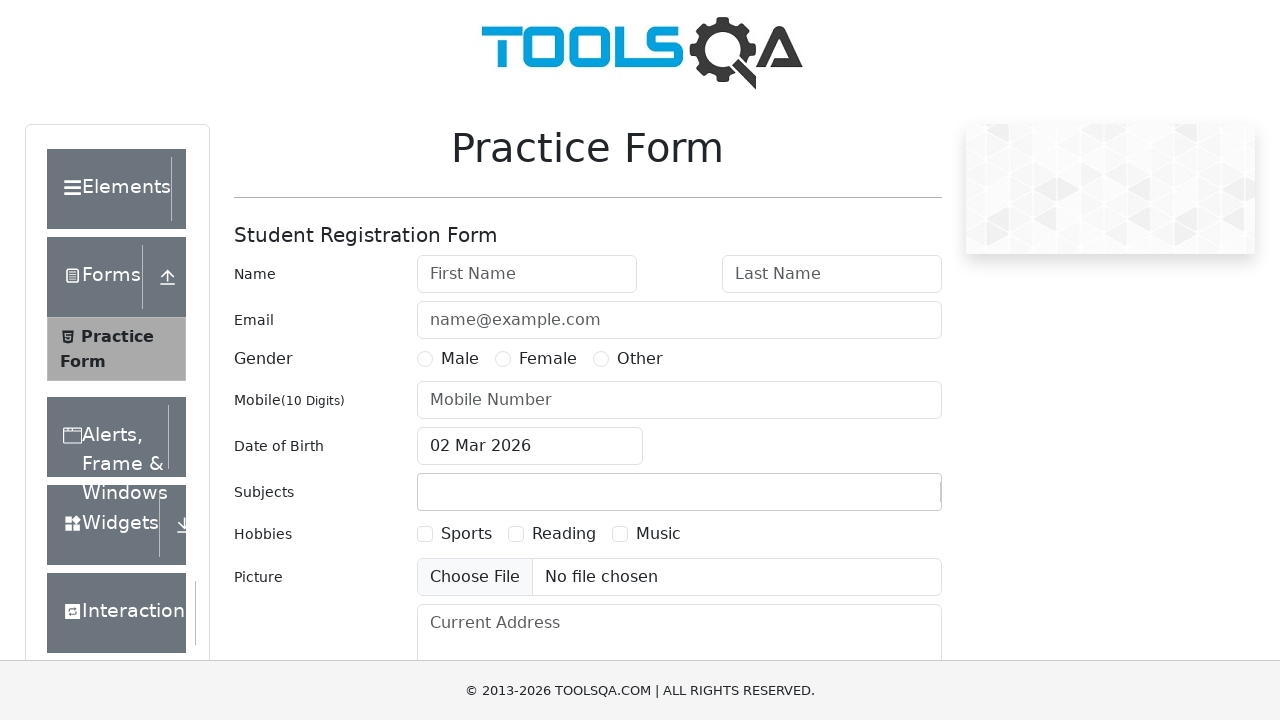

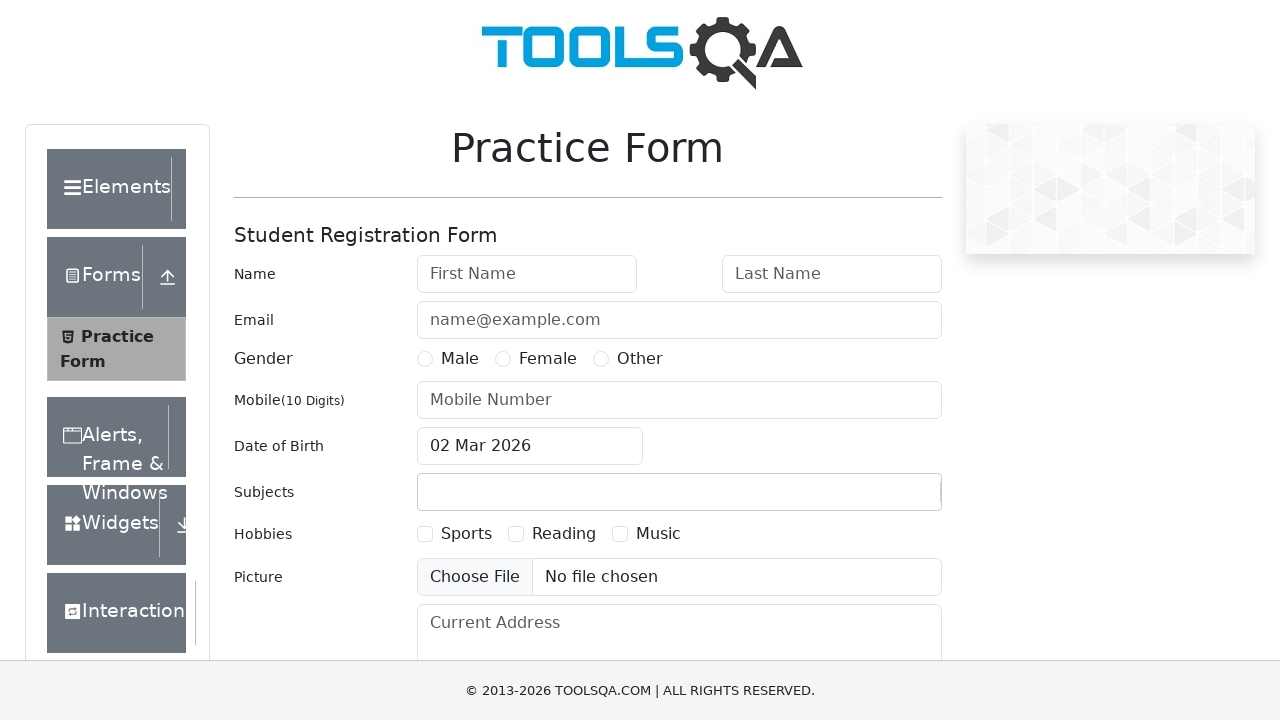